Tests an e-commerce shopping cart flow by adding multiple vegetables to cart, proceeding to checkout, applying a promo code, selecting a country, and completing the order.

Starting URL: https://rahulshettyacademy.com/seleniumPractise/#/

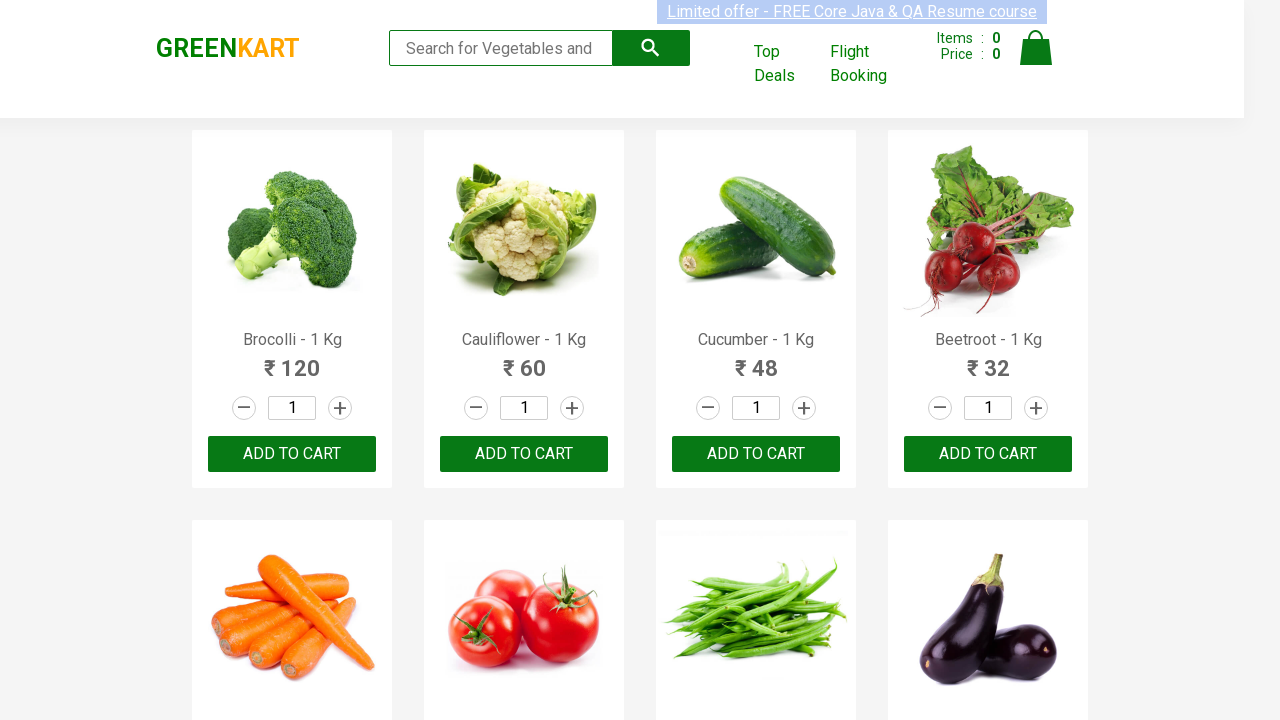

Added Brocolli to cart at (292, 454) on //h4[contains(text(),'Brocolli')]//parent::div/div[3]/button
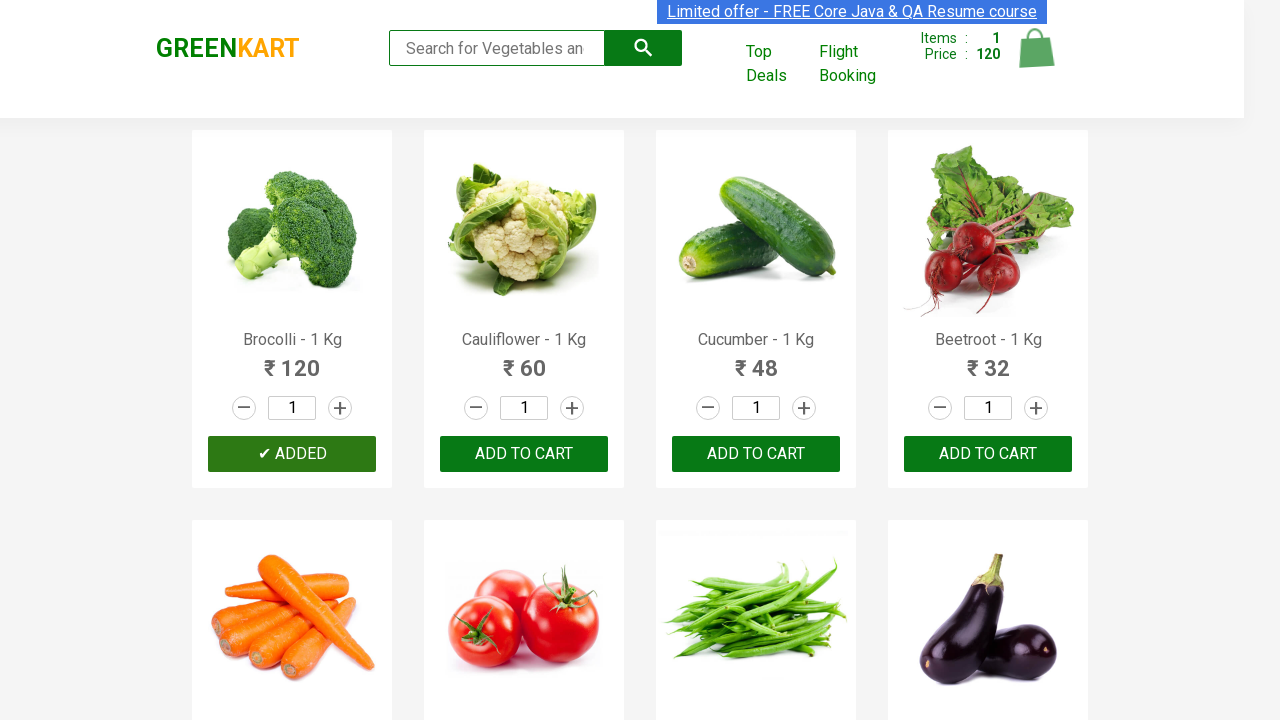

Added Beans to cart at (756, 360) on //h4[contains(text(),'Beans')]//parent::div/div[3]/button
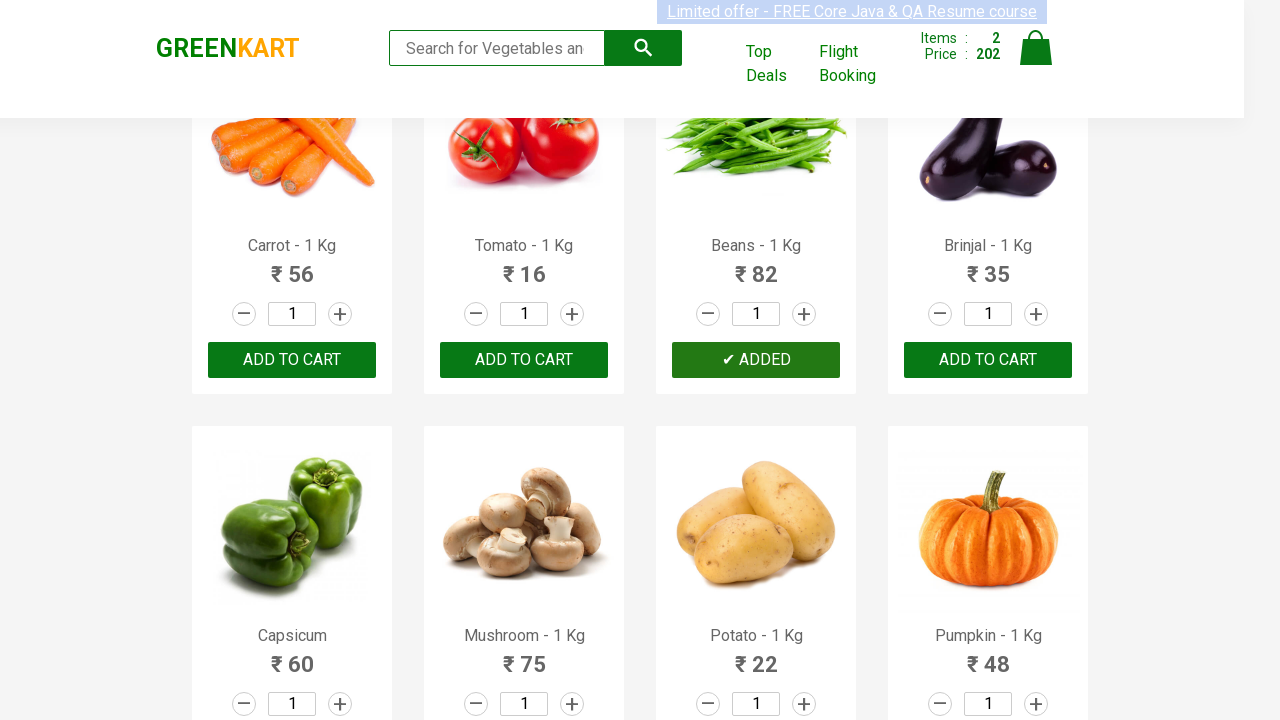

Added Potato to cart at (756, 360) on //h4[contains(text(),'Potato')]//parent::div/div[3]/button
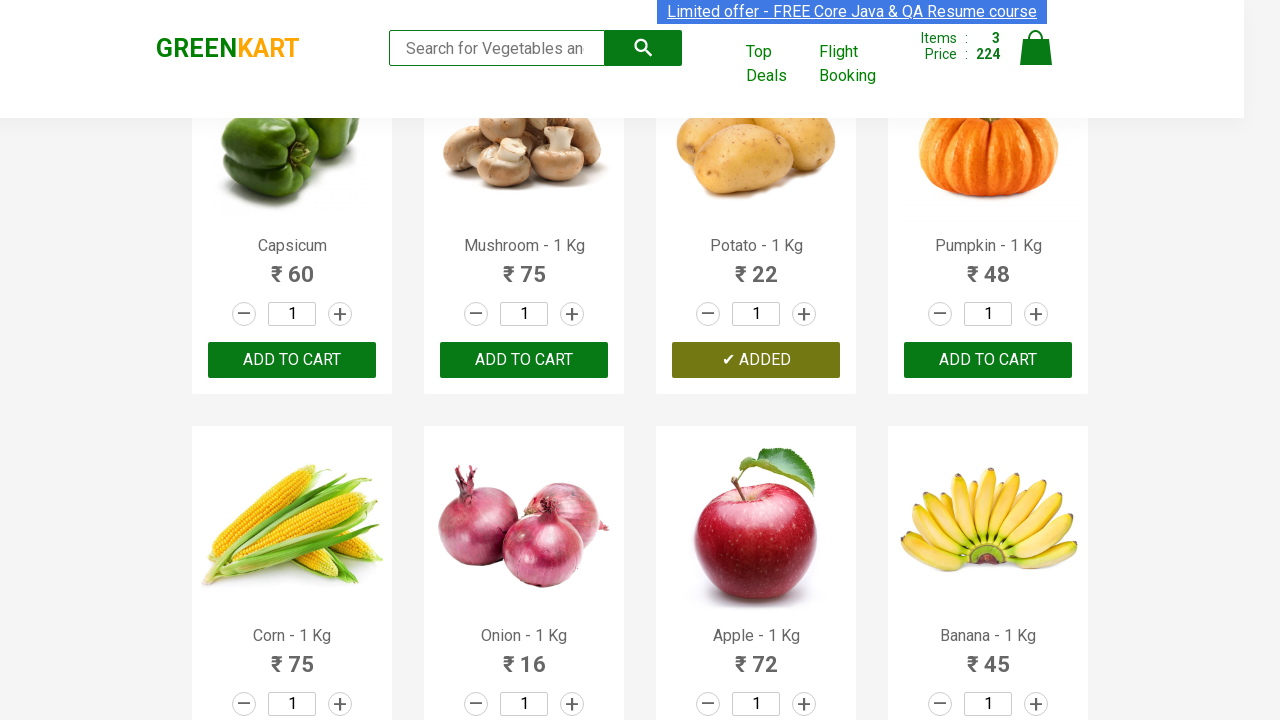

Added Banana to cart at (988, 360) on //h4[contains(text(),'Banana')]//parent::div/div[3]/button
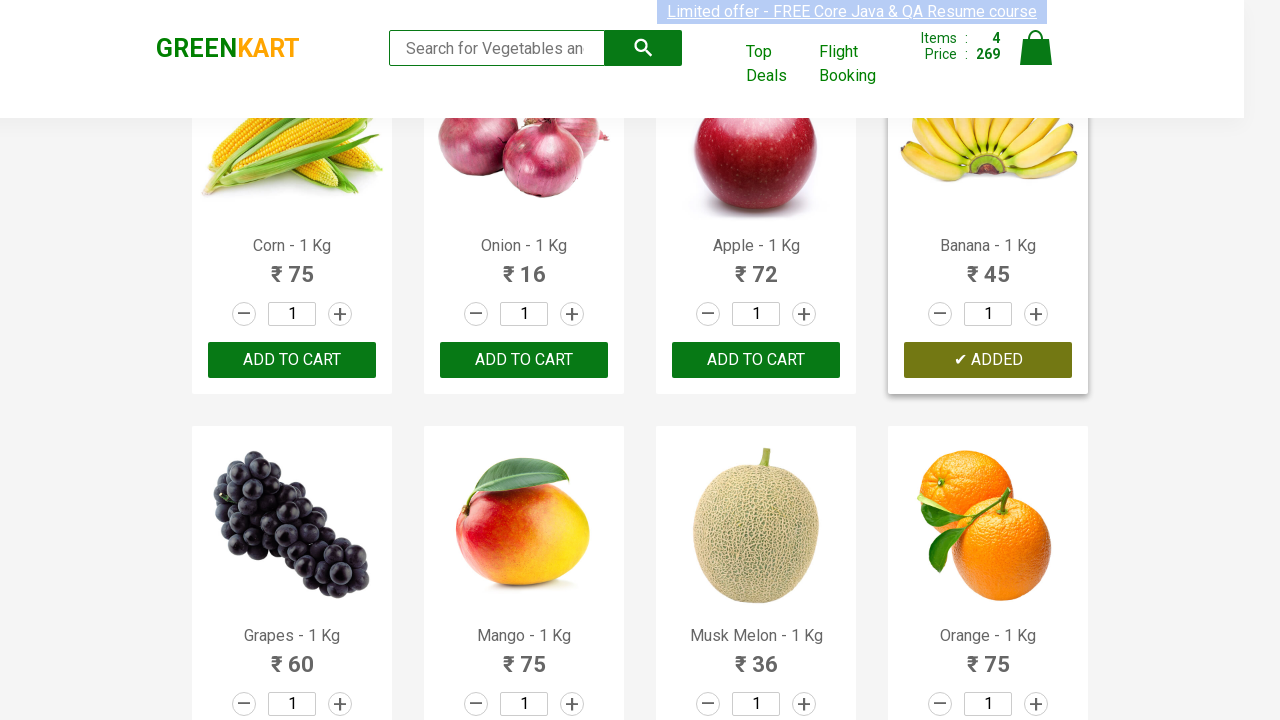

Added Musk Melon to cart at (756, 360) on //h4[contains(text(),'Musk Melon')]//parent::div/div[3]/button
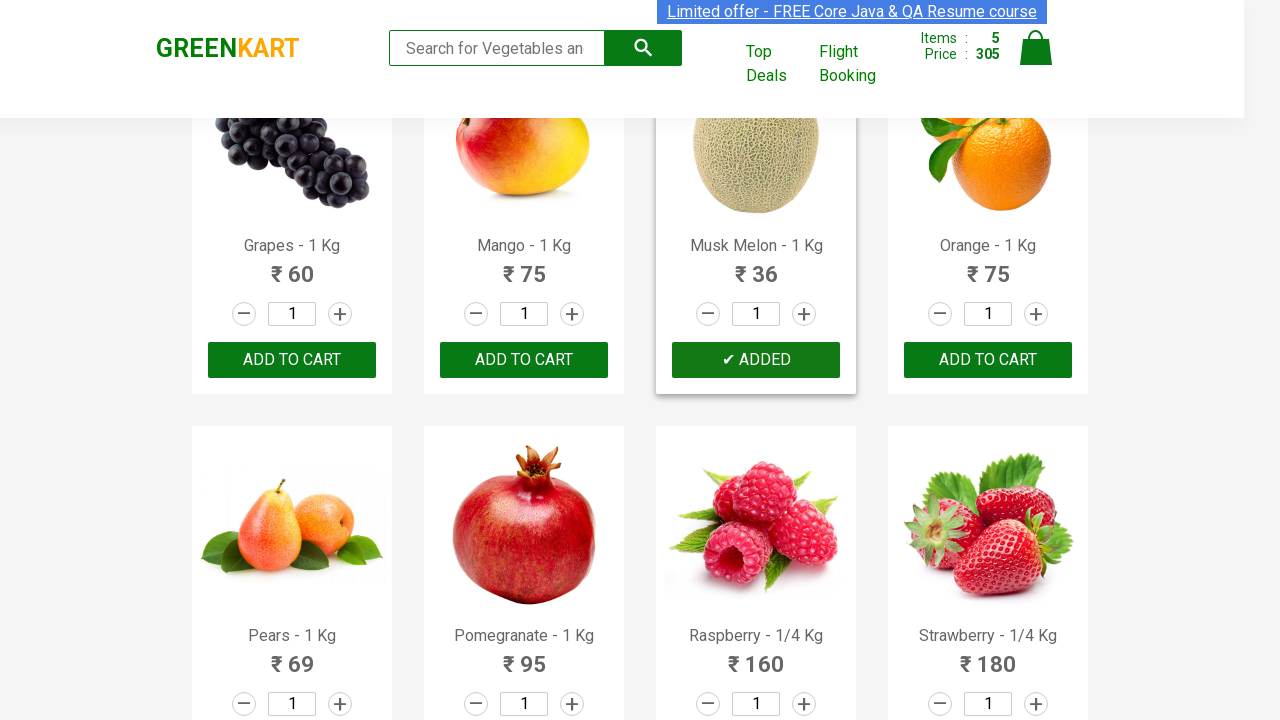

Clicked cart icon to view shopping cart at (1036, 59) on .cart-icon
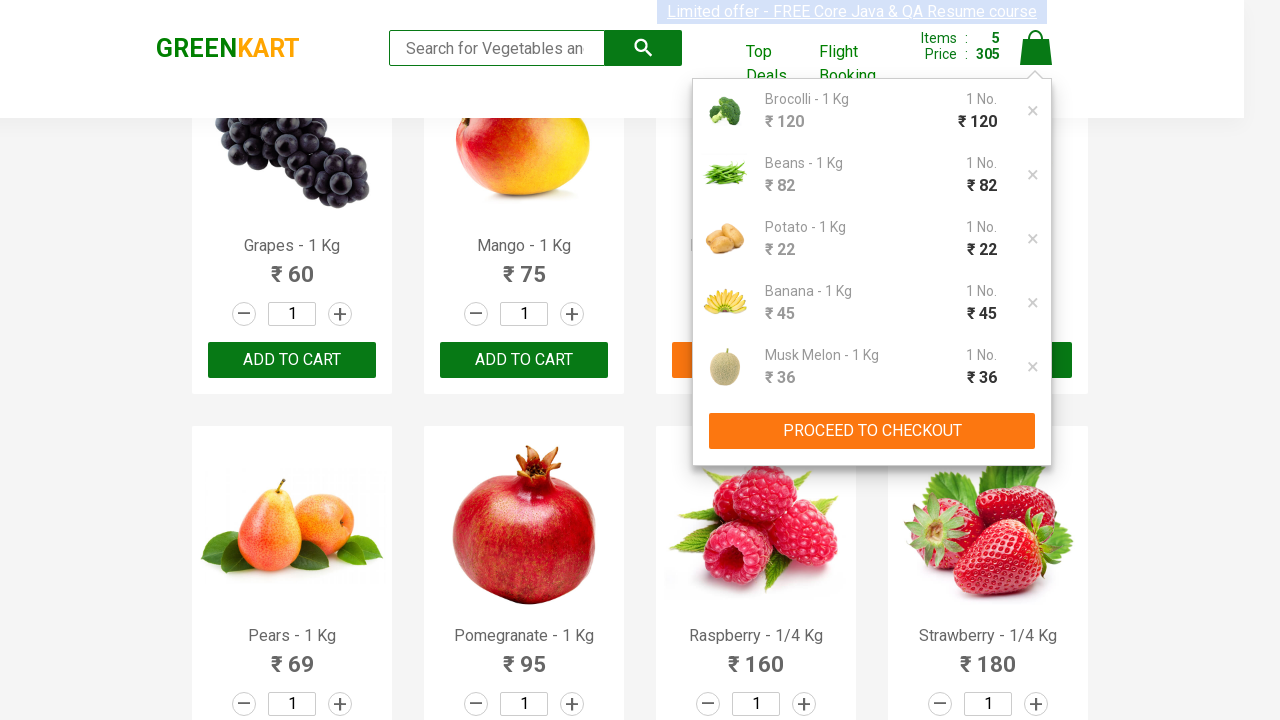

Clicked proceed to checkout button at (872, 431) on xpath=//button[contains(text(),'PROCEED TO CHECKOUT')]
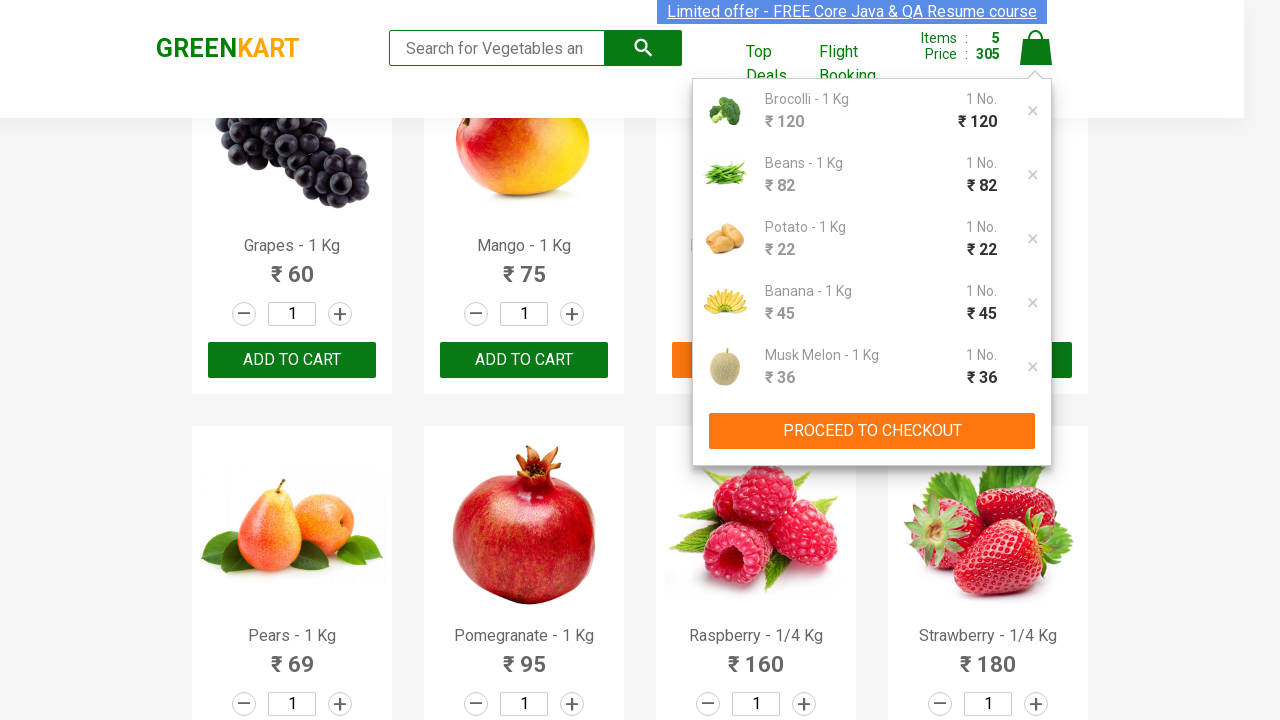

Entered promo code 'rahulshettyacademy' on .promoCode
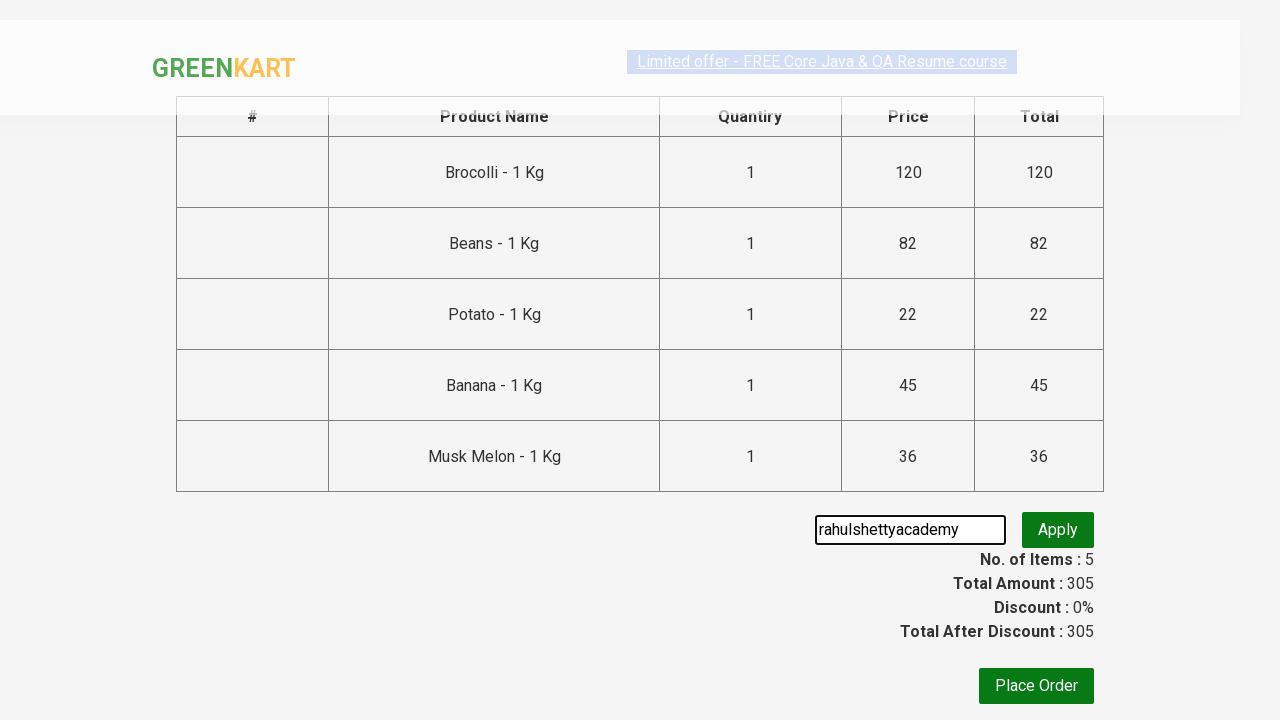

Clicked apply button to apply promo code at (1058, 530) on xpath=//button[contains(text(),'Apply')]
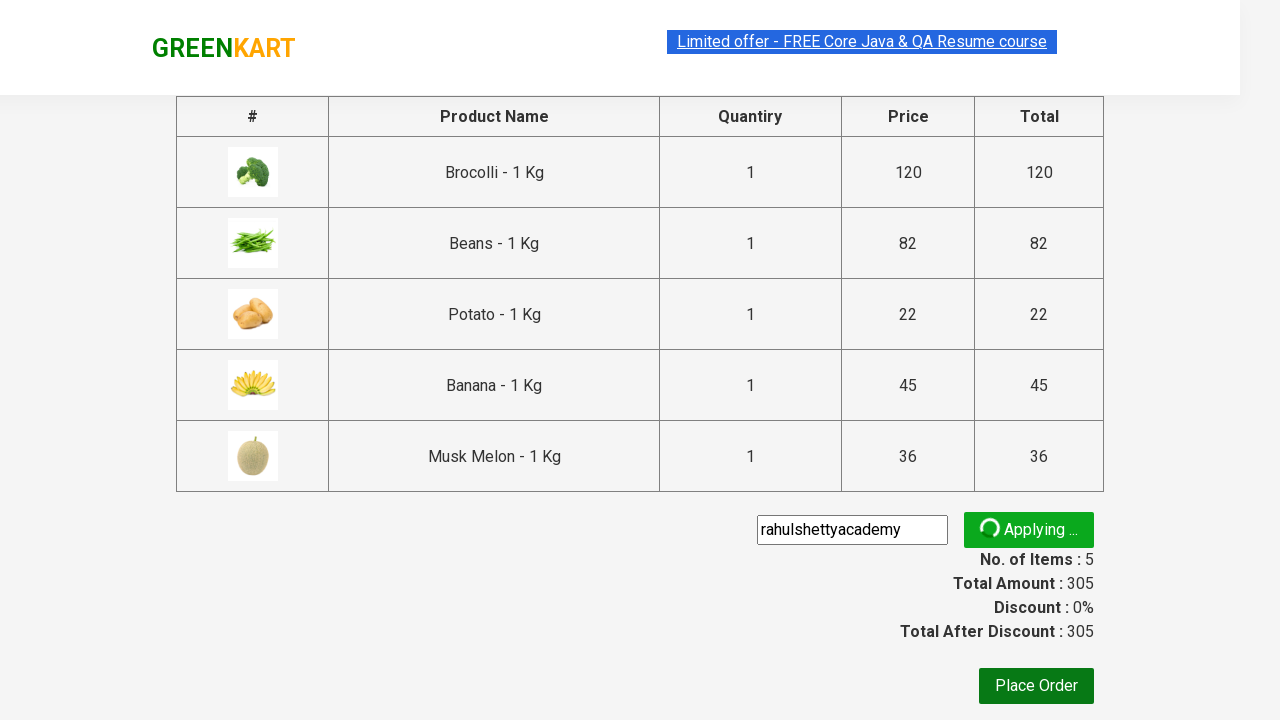

Clicked place order button at (1036, 686) on xpath=//button[contains(text(),'Place Order')]
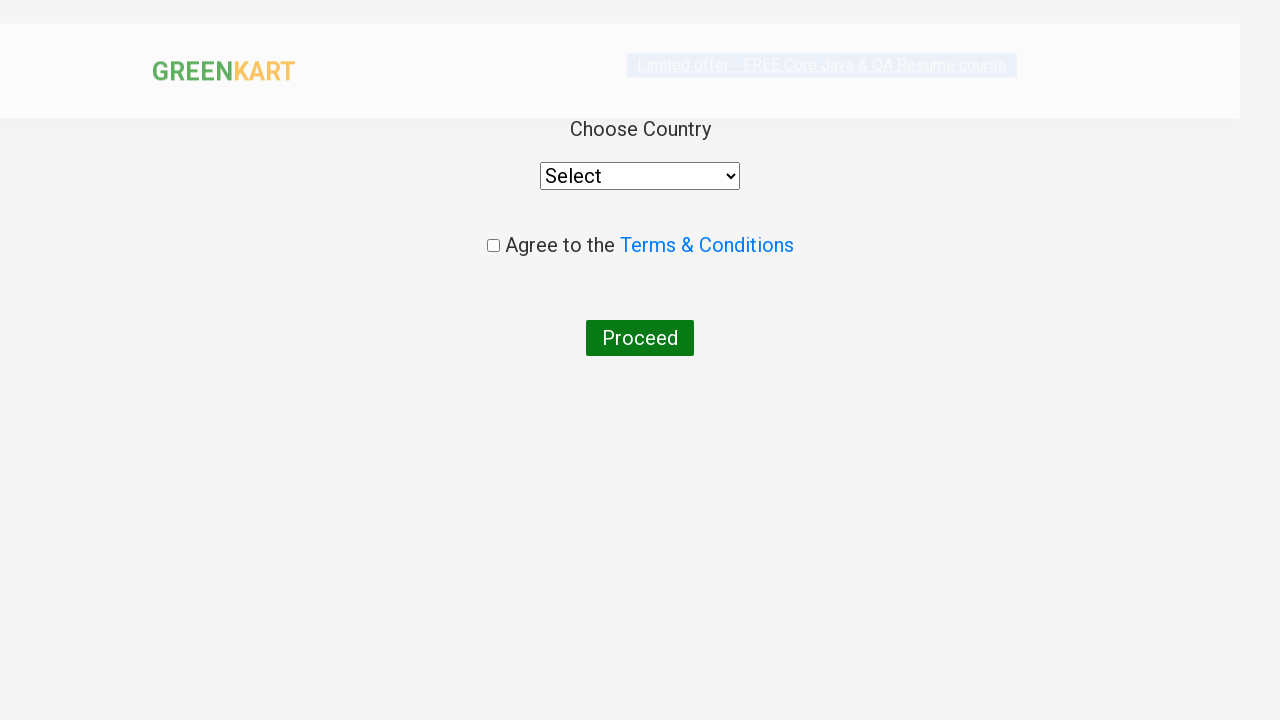

Selected India from country dropdown on //option[contains(text(),'Select')]//parent::select
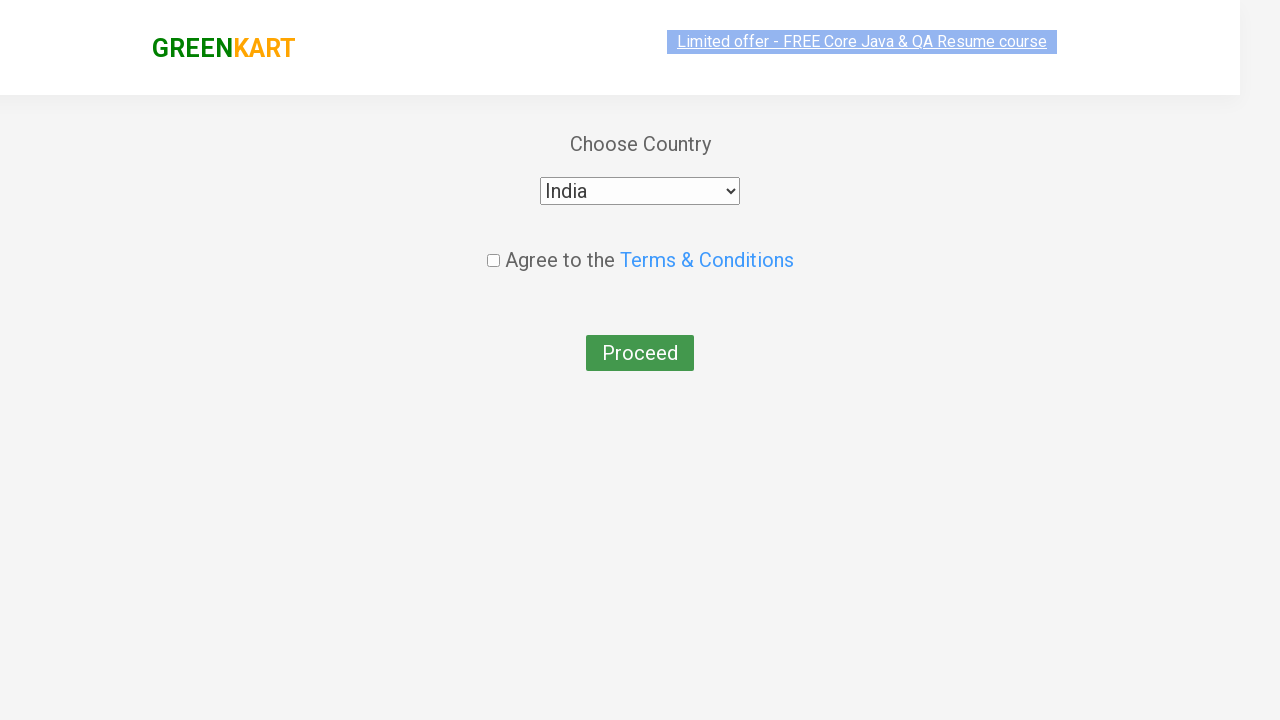

Checked agreement checkbox to accept terms and conditions at (493, 246) on xpath=//input[@type='checkbox']
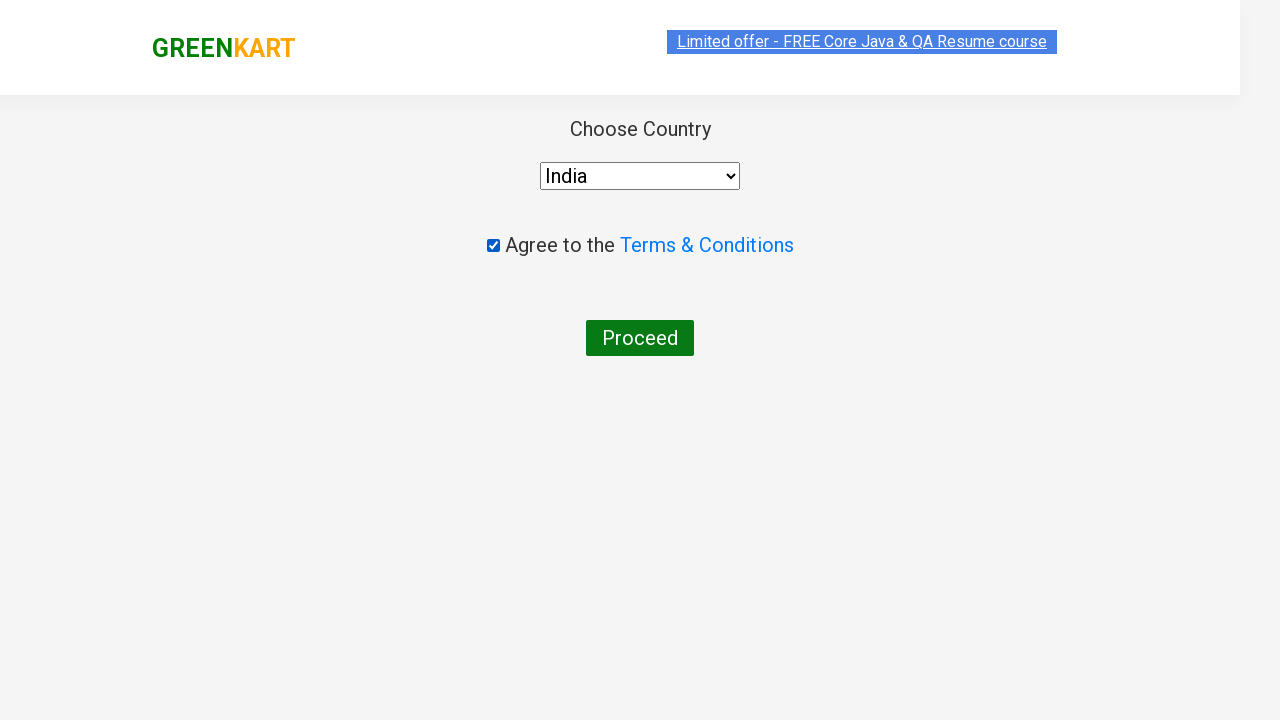

Clicked proceed button to complete the order at (640, 338) on xpath=//button[contains(text(),'Proceed')]
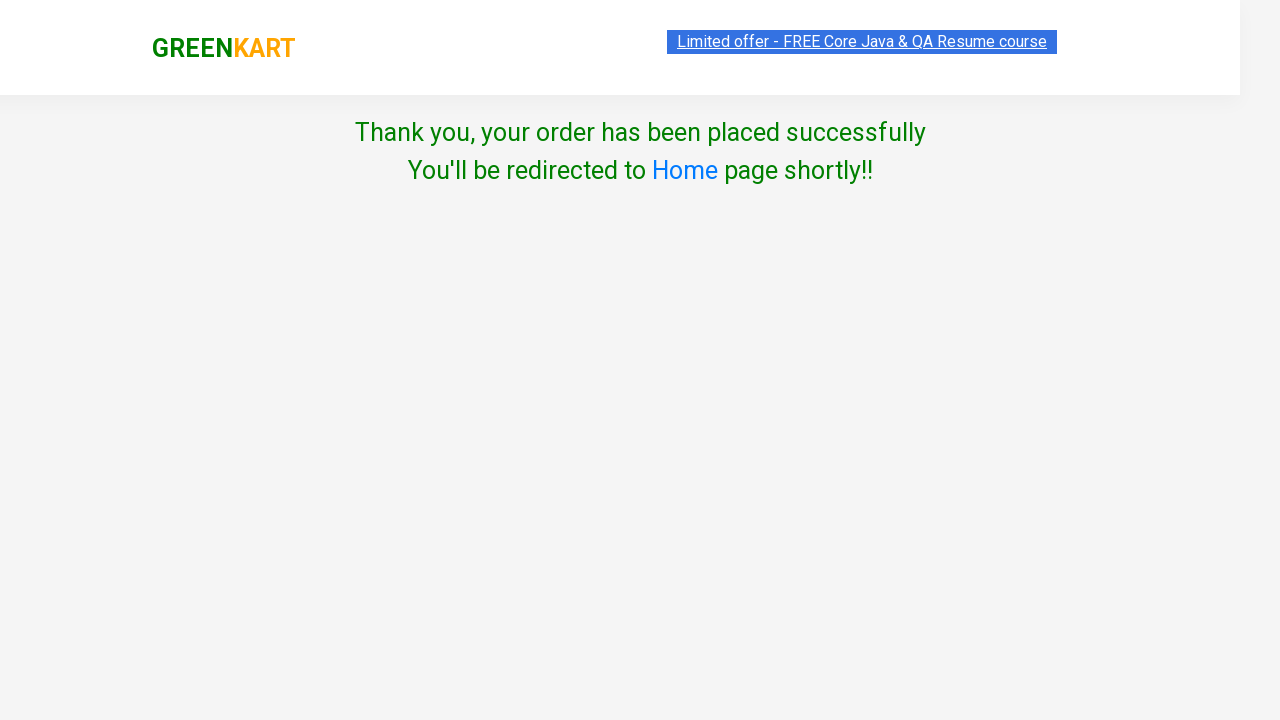

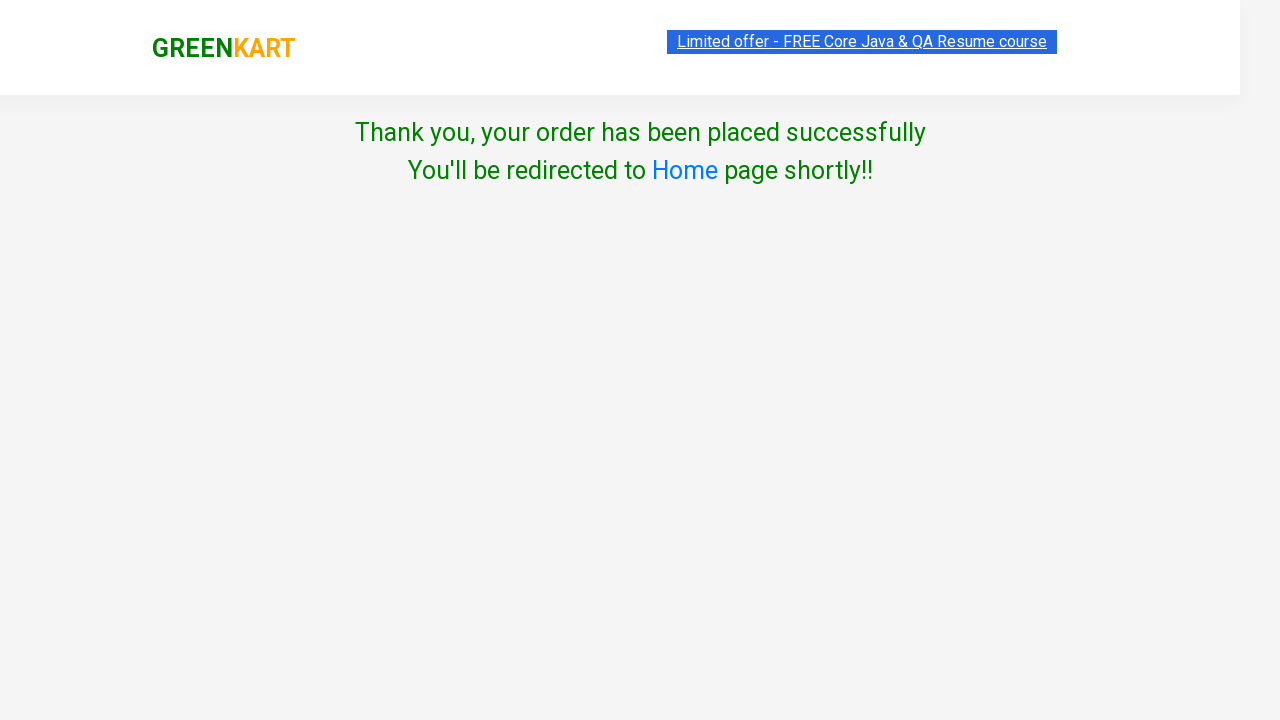